Tests handling of iframes by filling form fields on the main page and interacting with checkboxes inside two different iframes, demonstrating frame switching functionality

Starting URL: http://only-testing-blog.blogspot.in/2015/01/iframe1.html

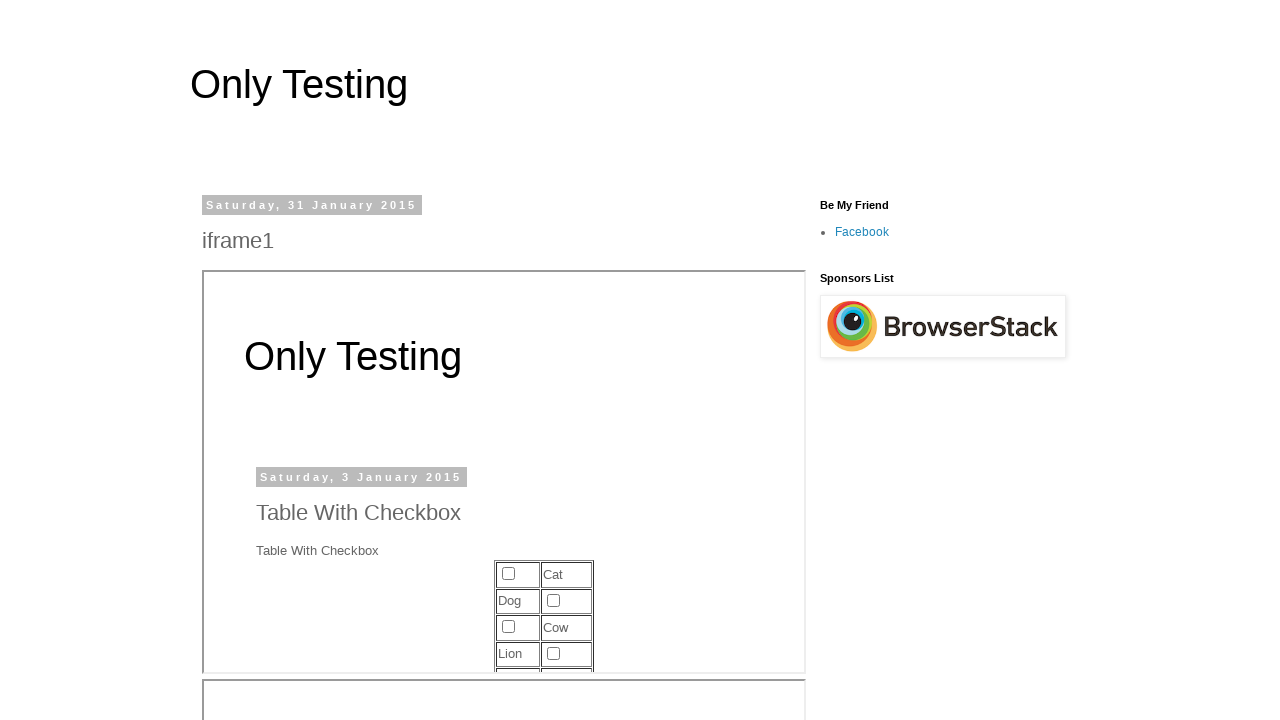

Filled Town field with 'My hometown' on main page on input[name='Town']
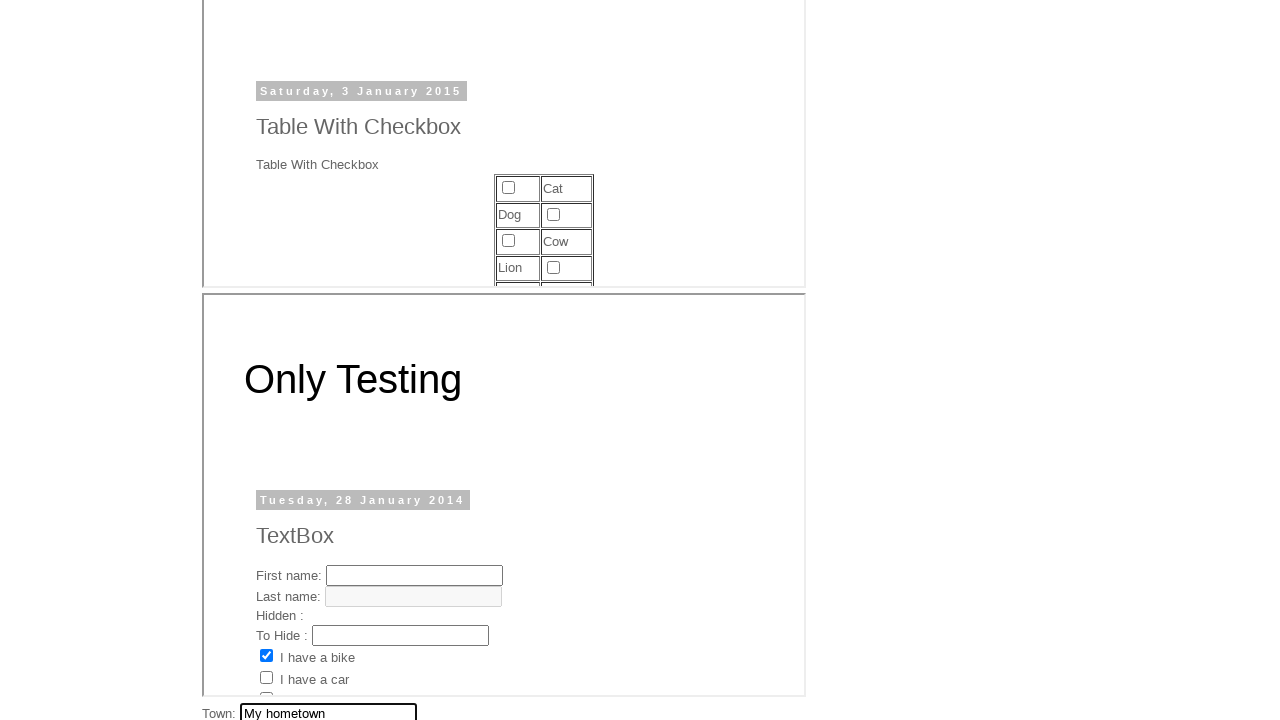

Located frame1
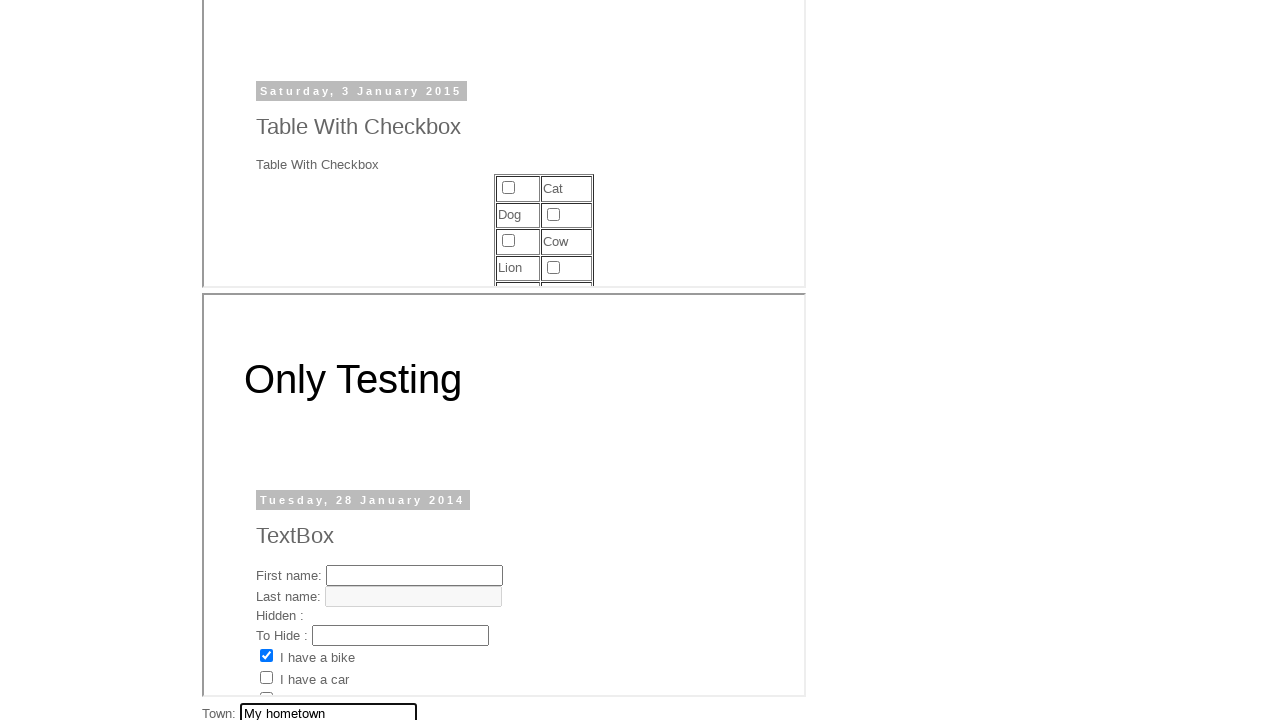

Clicked Cow checkbox in frame1 at (508, 240) on #frame1 >> internal:control=enter-frame >> xpath=//td[contains(text(),'Cow')]/pr
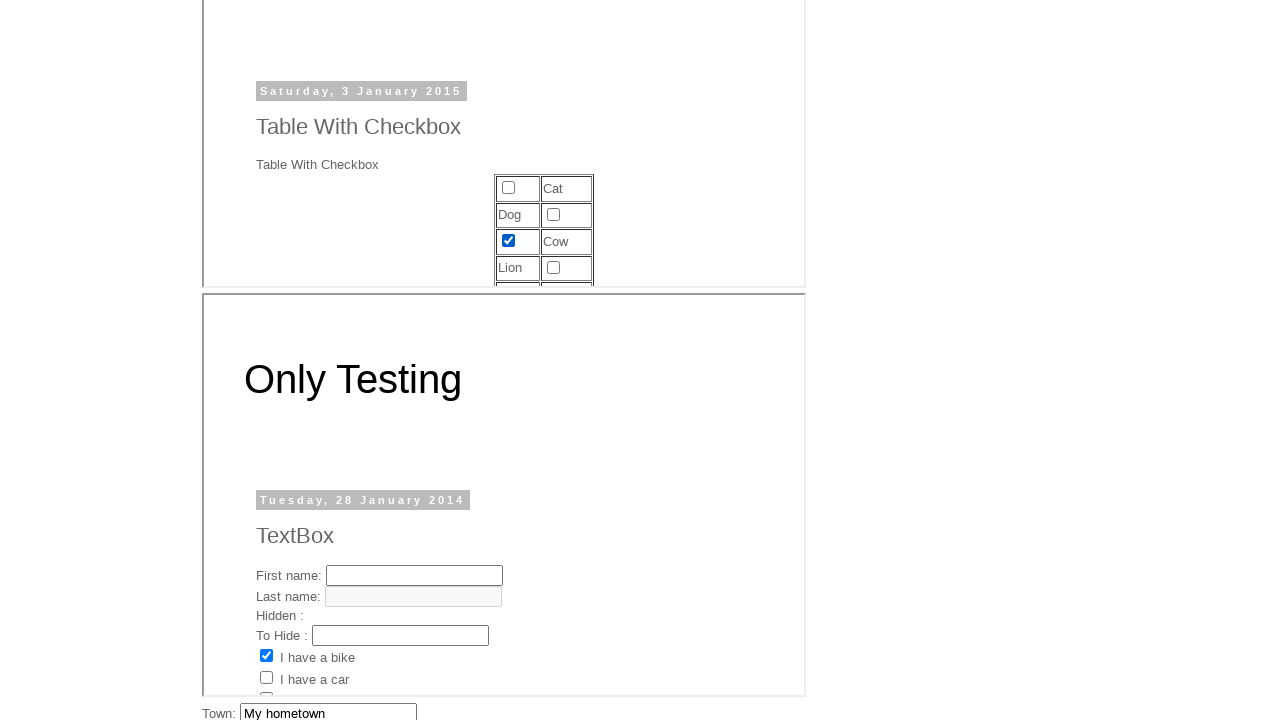

Located frame2
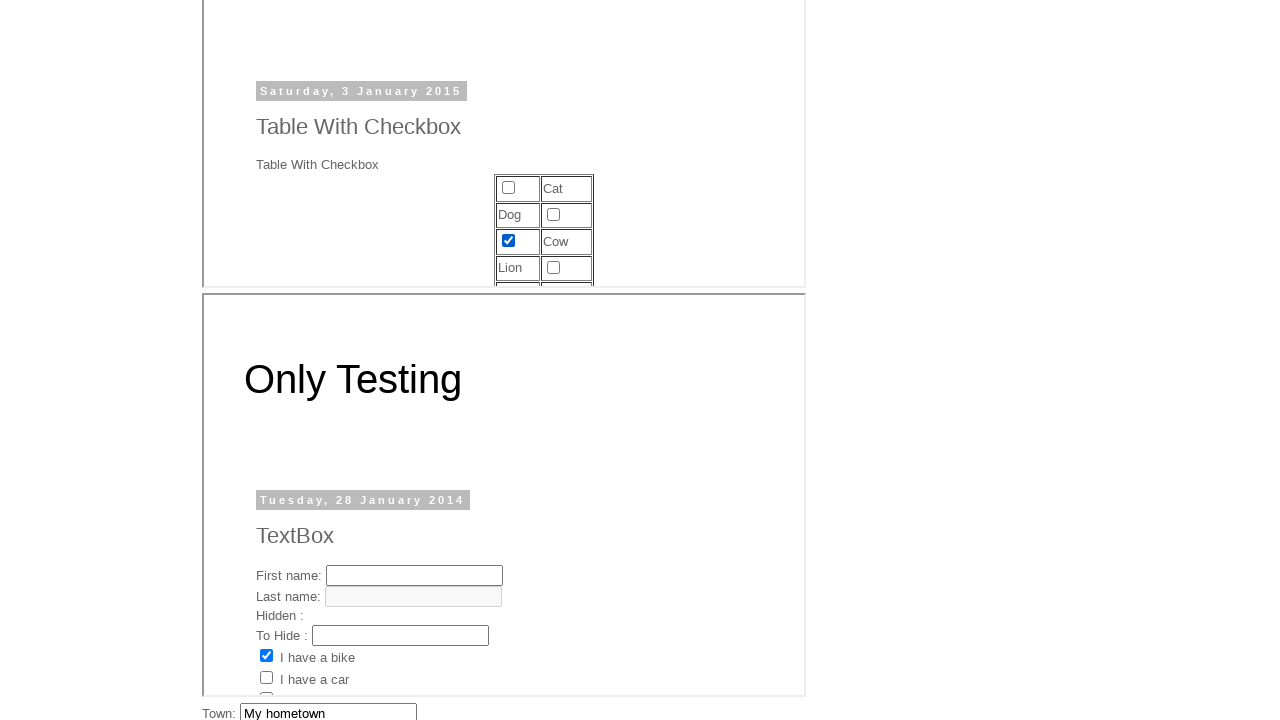

Clicked Boat checkbox in frame2 at (266, 689) on #frame2 >> internal:control=enter-frame >> input[value='Boat']
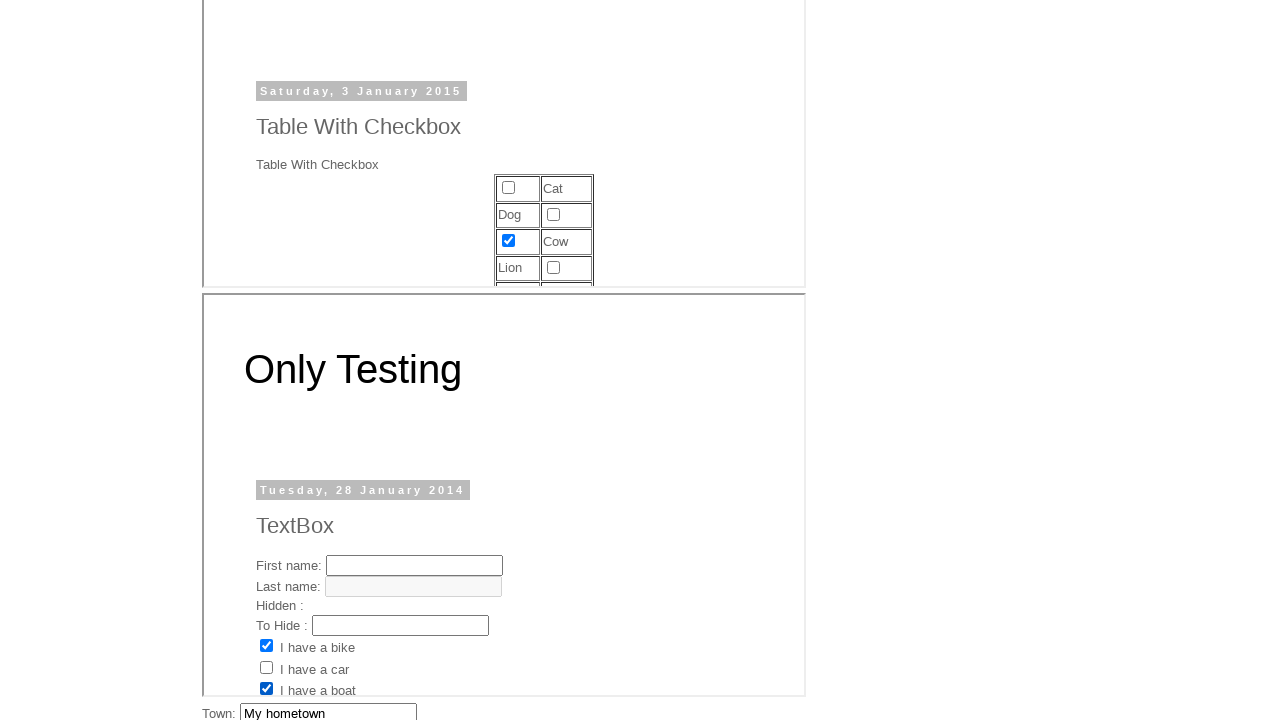

Filled Country field with 'My country' on main page on input[name='Country']
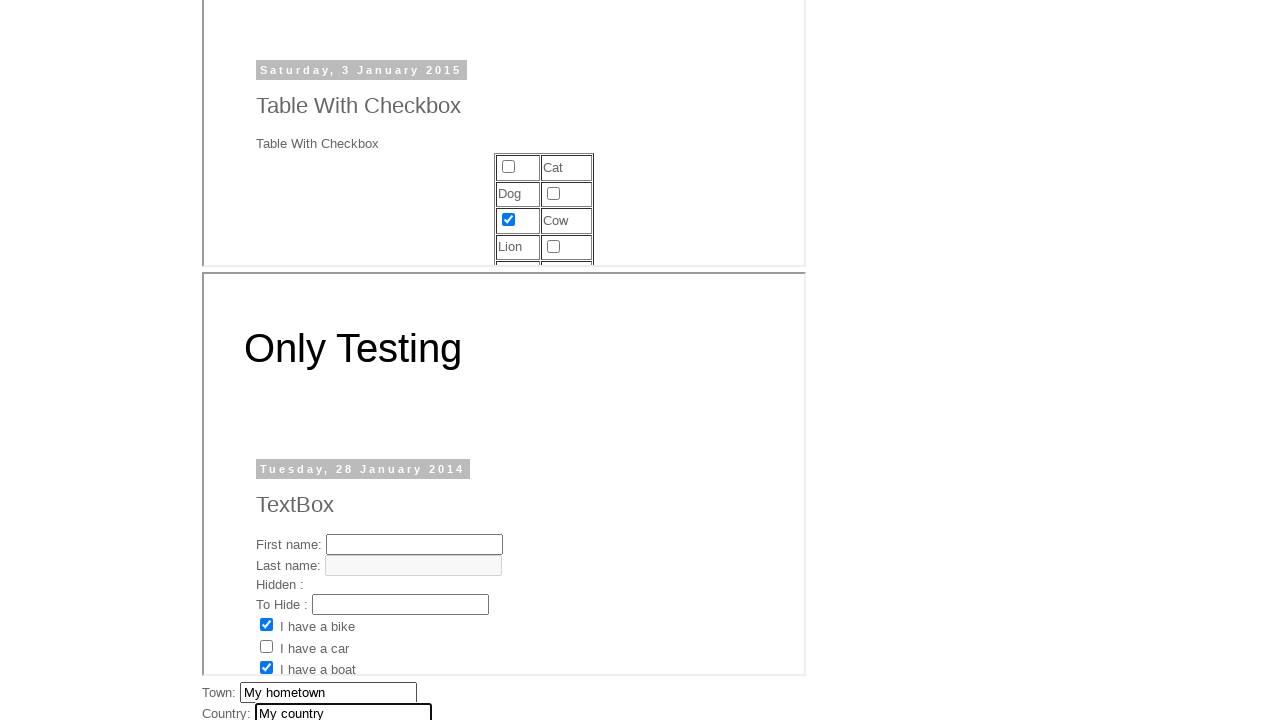

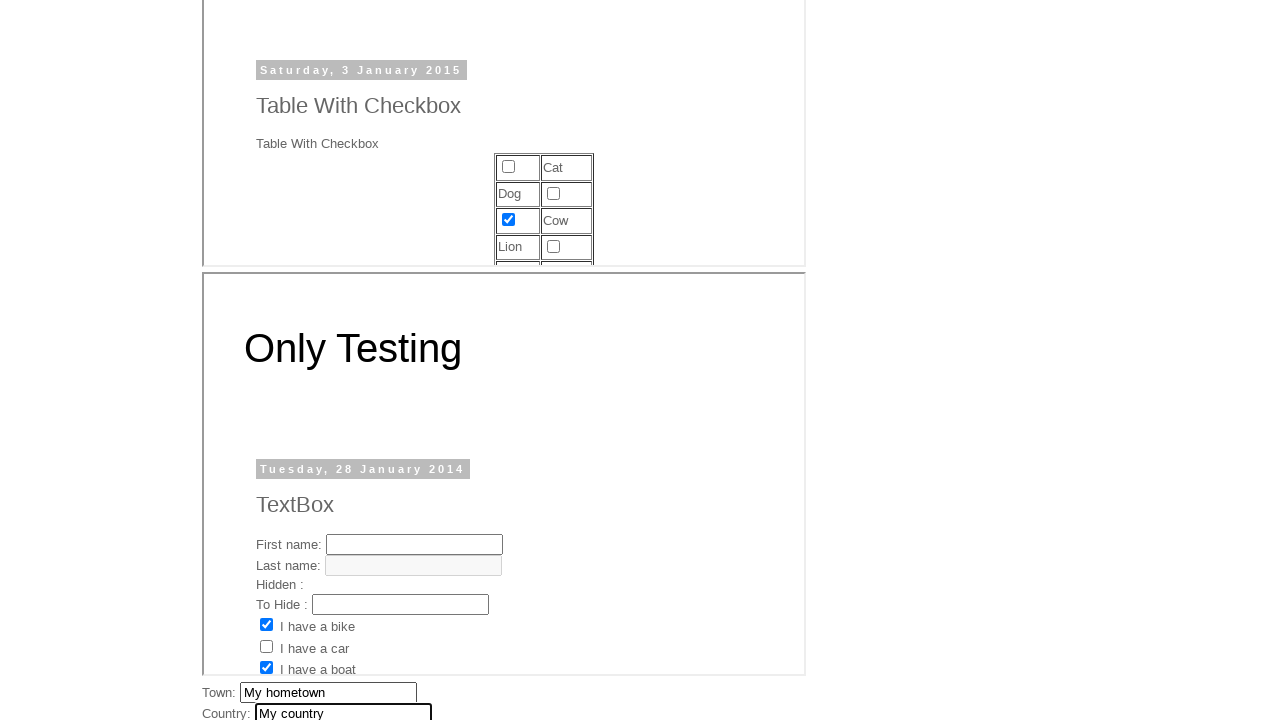